Tests table sorting and pagination by clicking column header to sort, verifying sort order, and navigating through pages to find specific items

Starting URL: https://rahulshettyacademy.com/seleniumPractise/#/offers

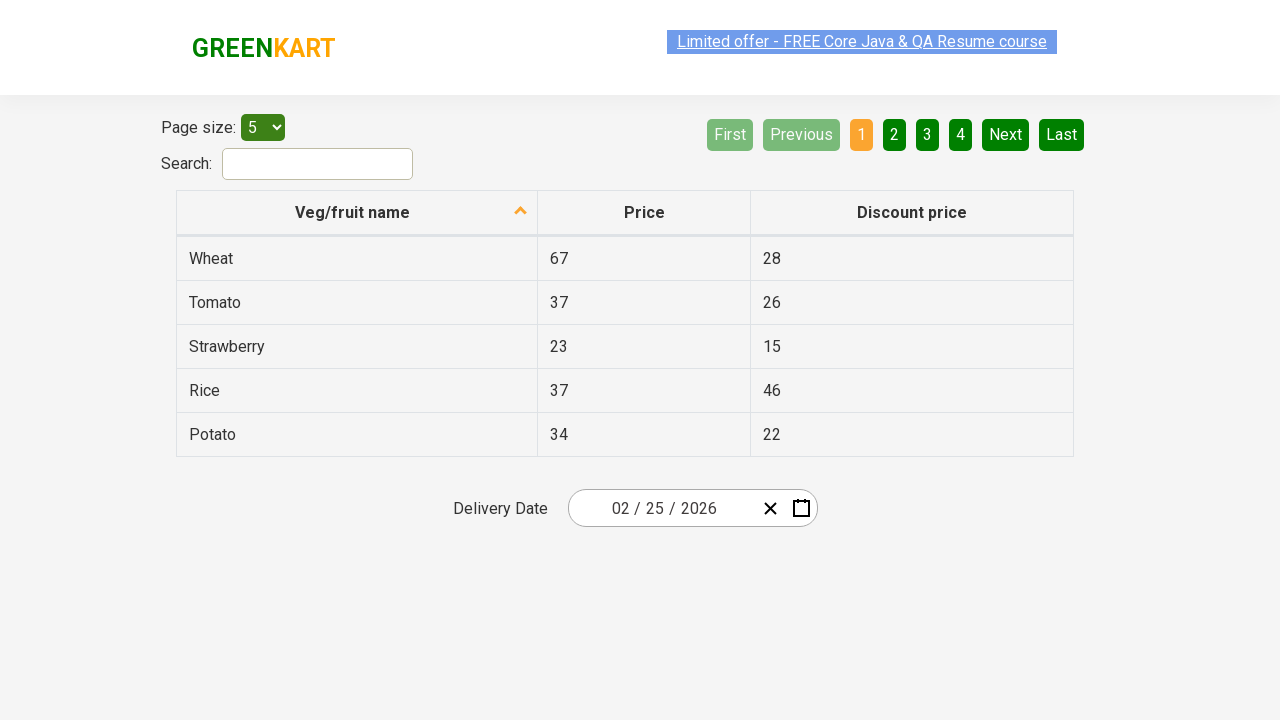

Clicked first column header to sort at (357, 213) on xpath=//tr/th[1]
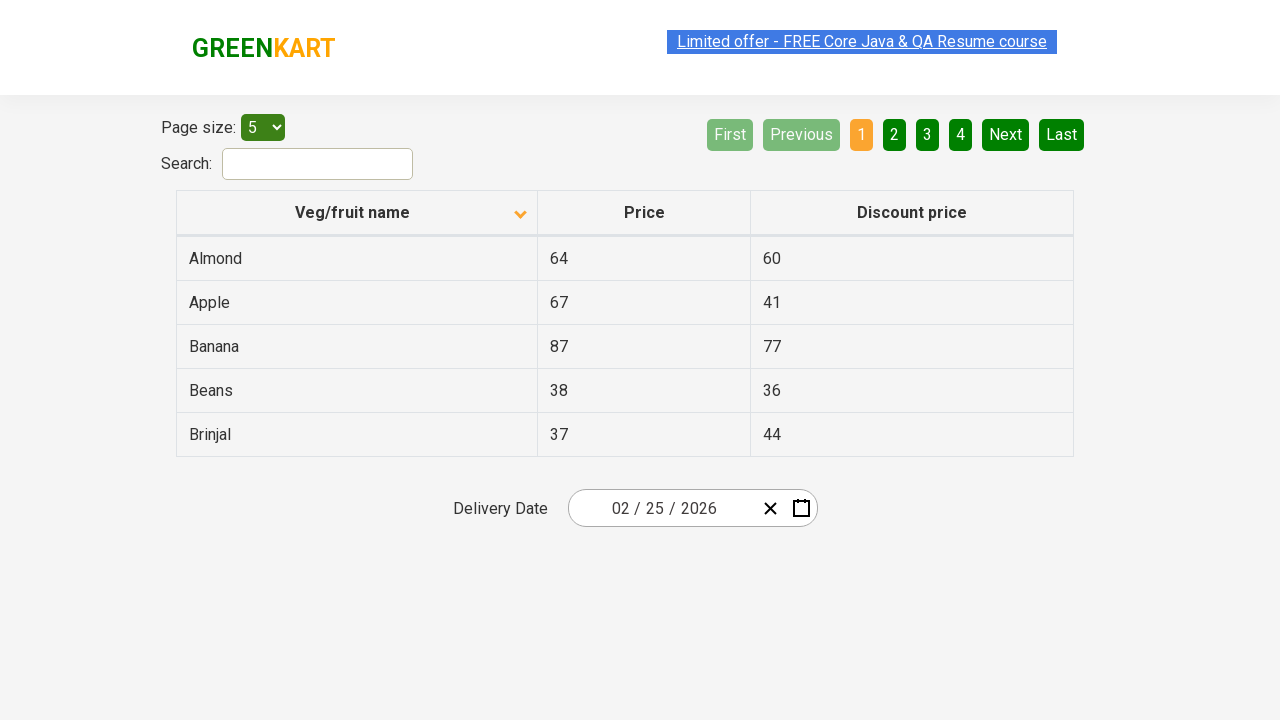

Retrieved all elements from first column
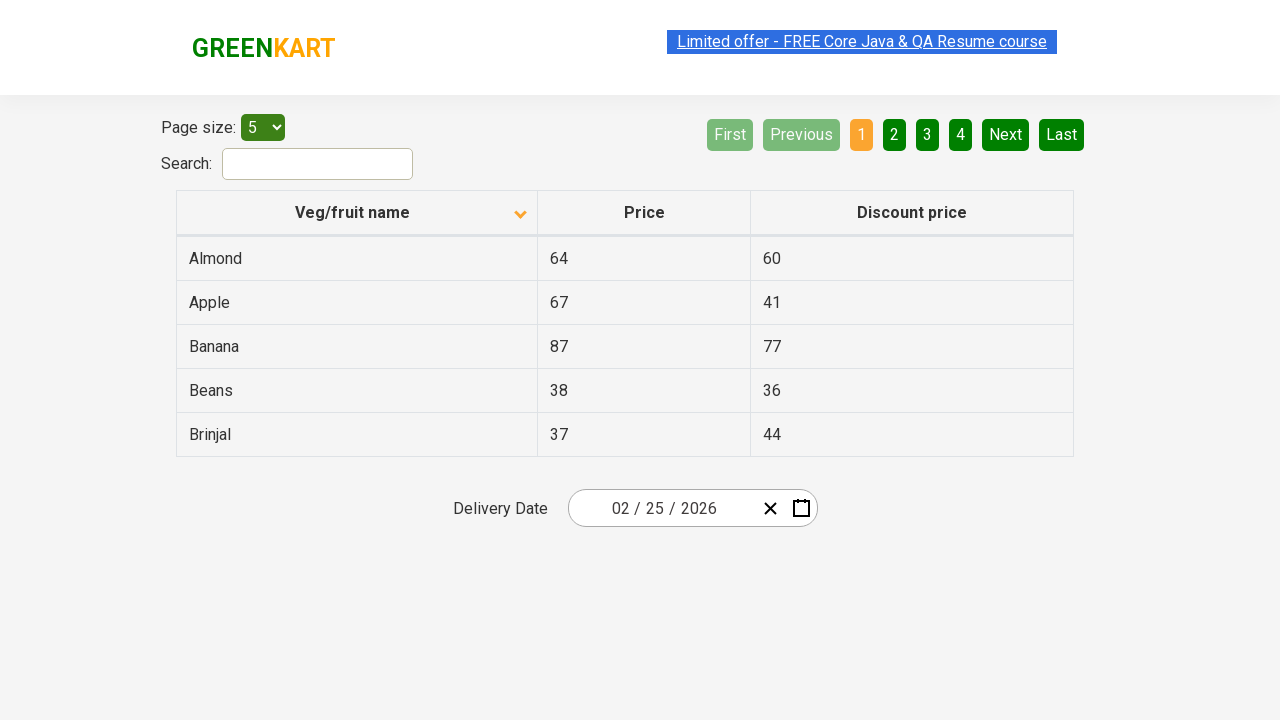

Extracted text content from column elements
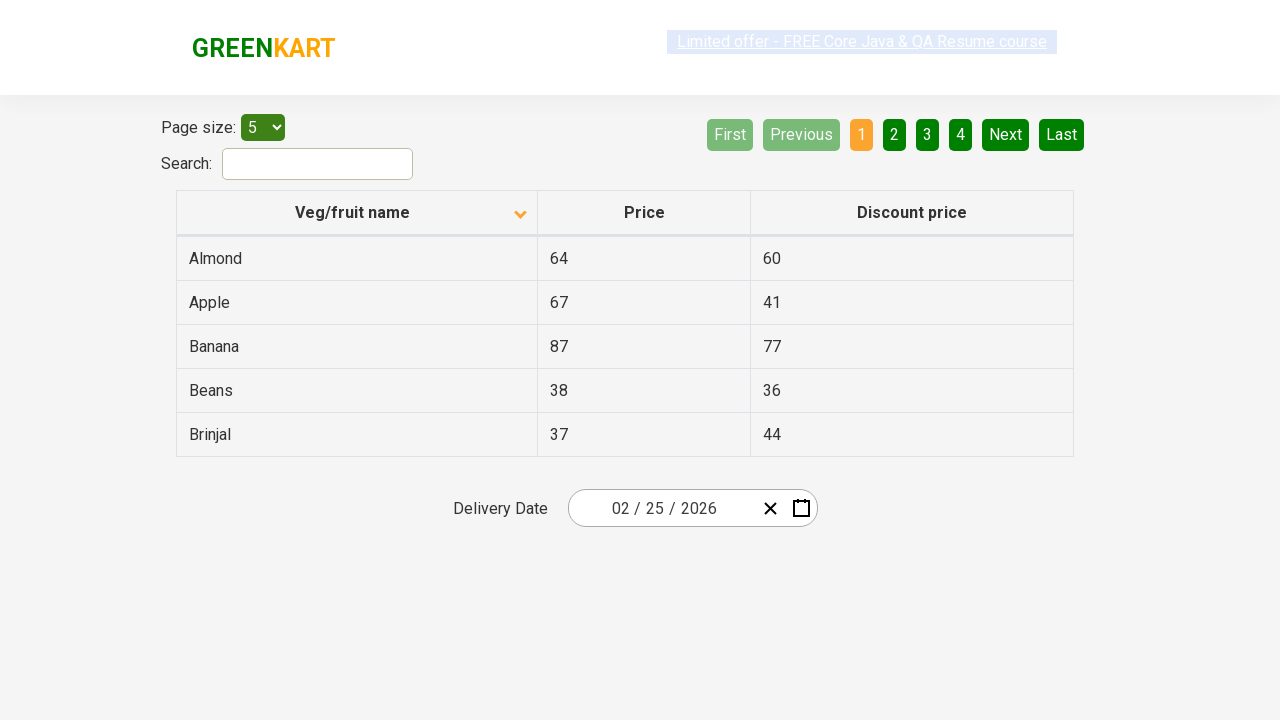

Created sorted reference list
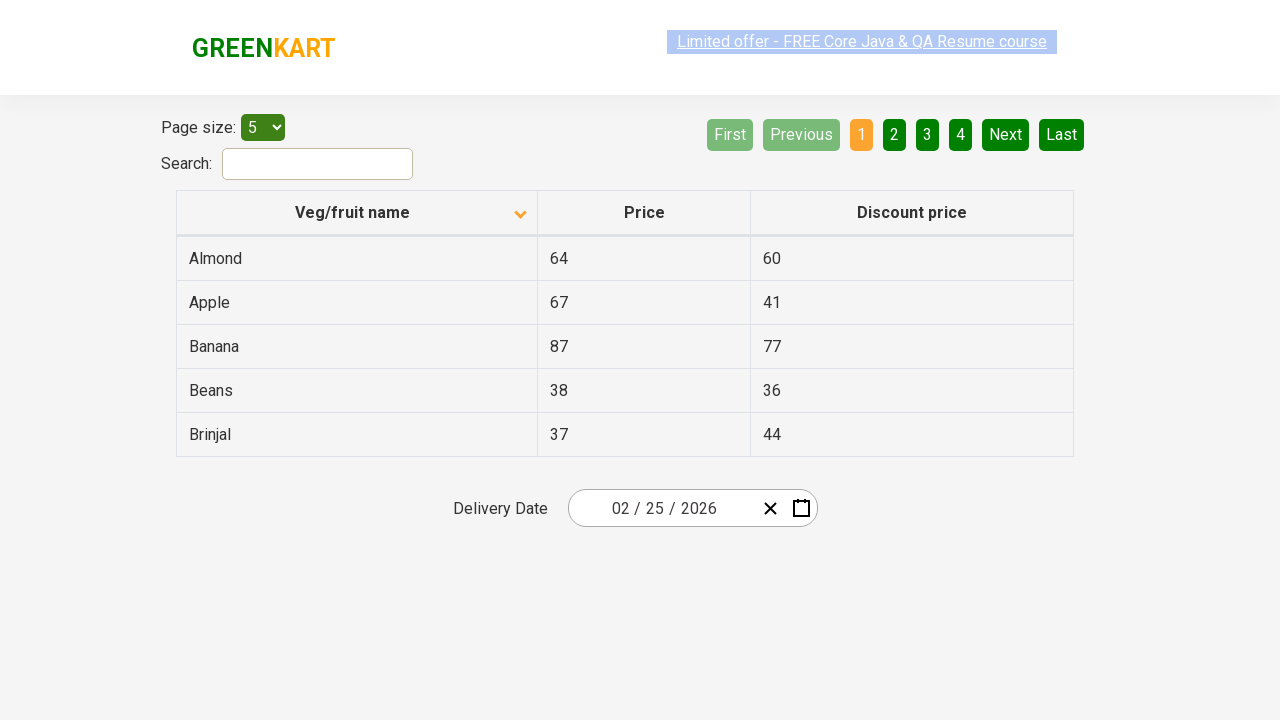

Verified that column is properly sorted
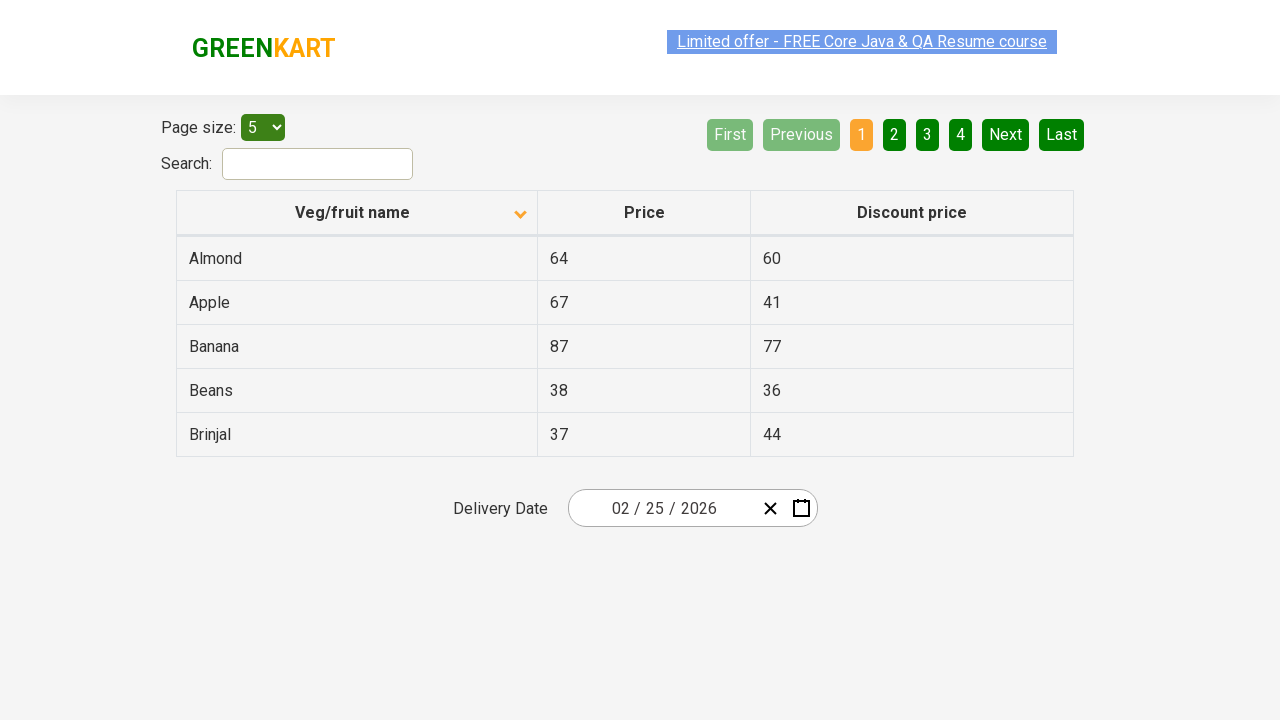

Retrieved all rows from first column on current page
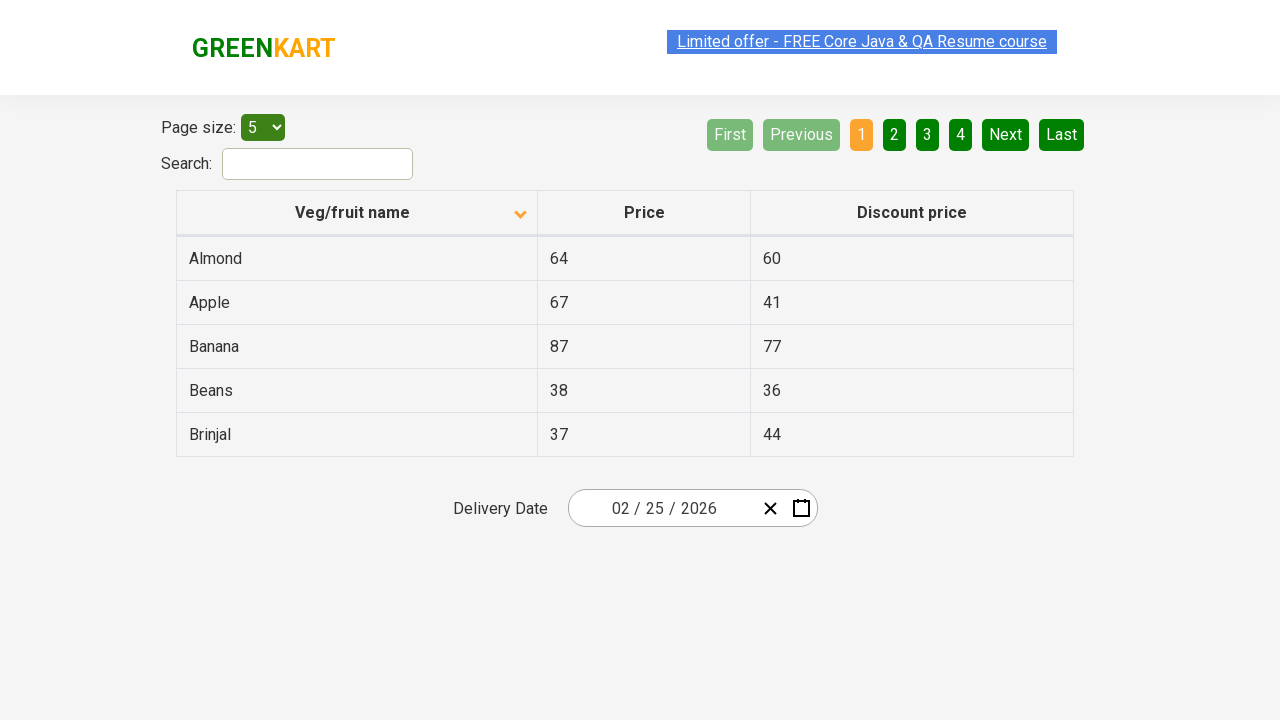

Checked for next page button availability
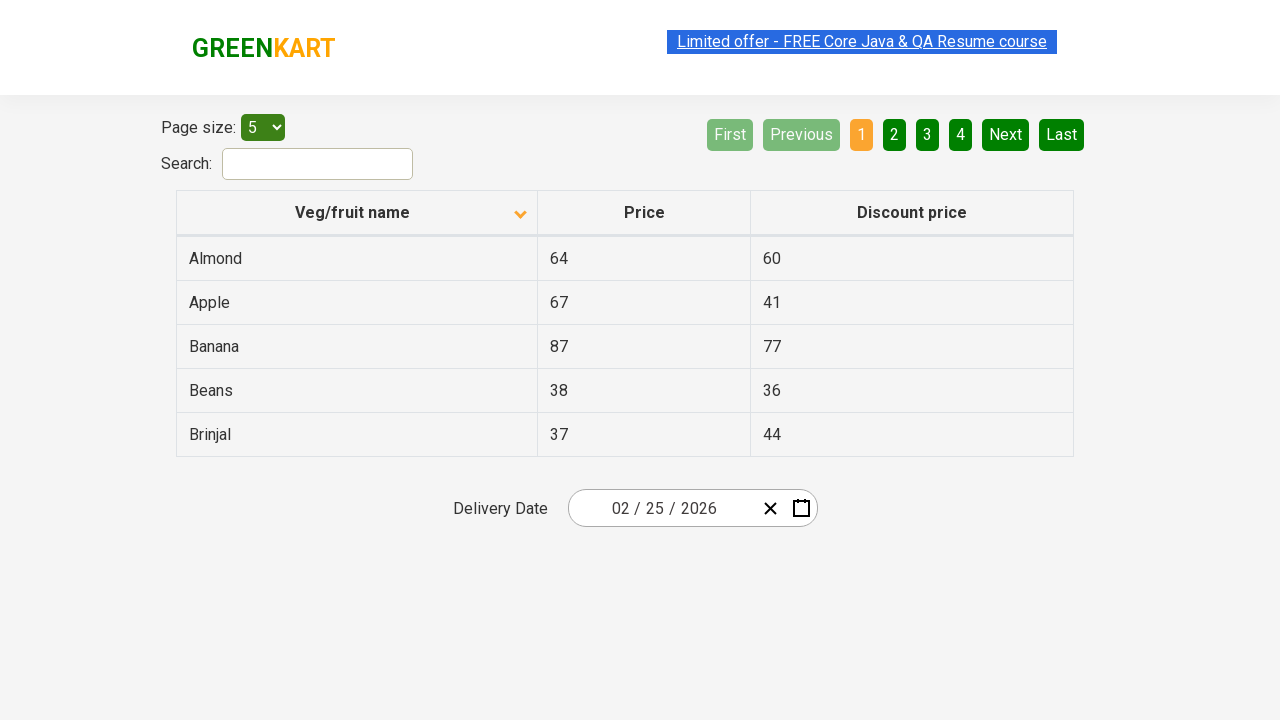

Clicked next page button to navigate to next page at (1006, 134) on [aria-label='Next']
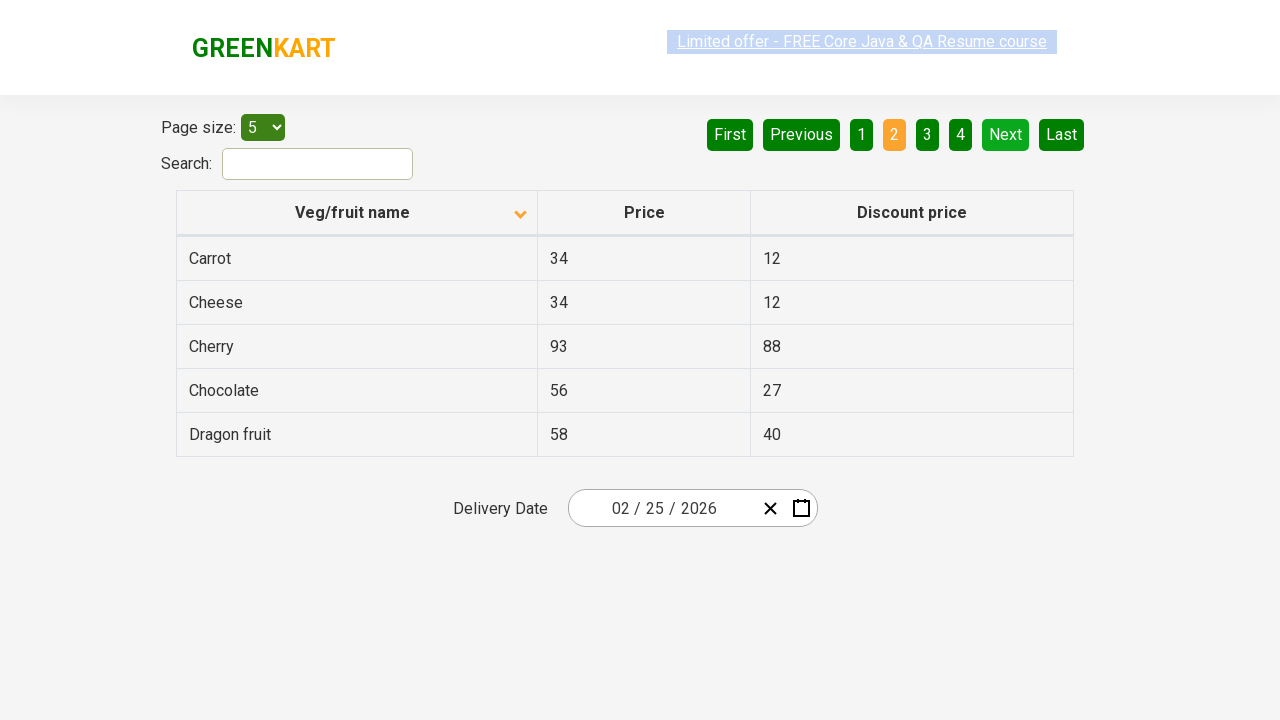

Waited for table to update after pagination
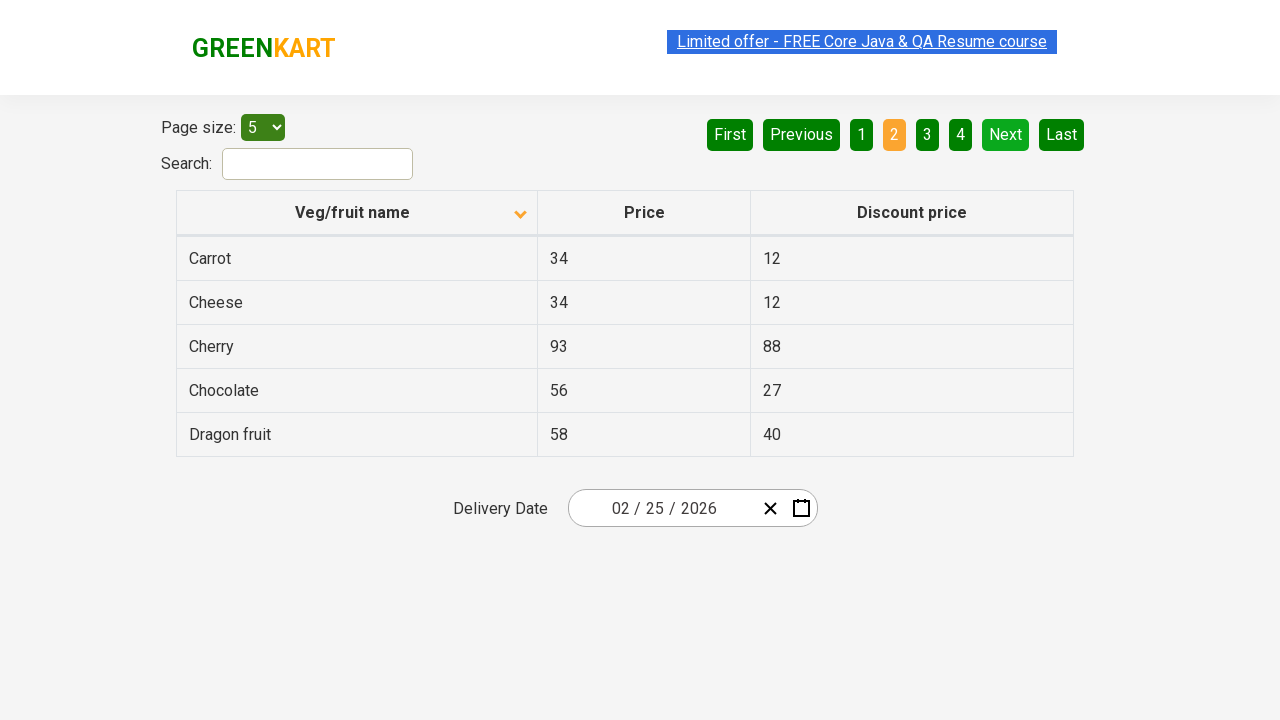

Retrieved all rows from first column on current page
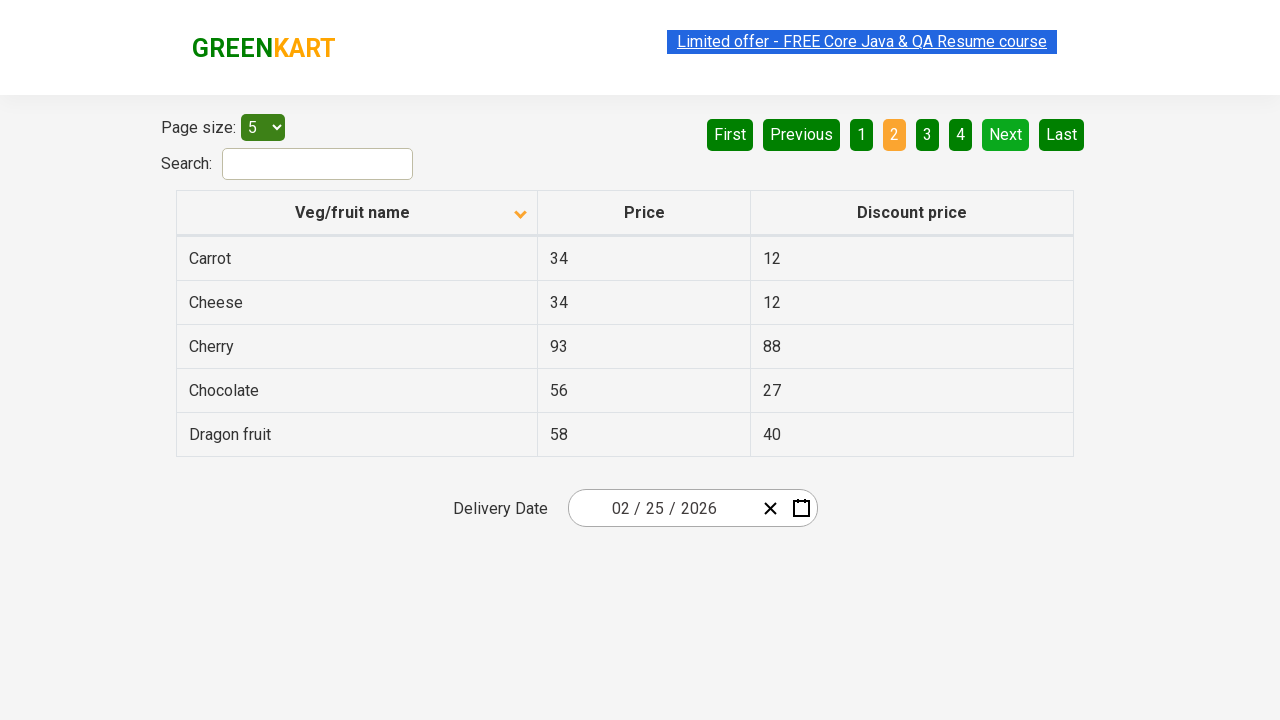

Checked for next page button availability
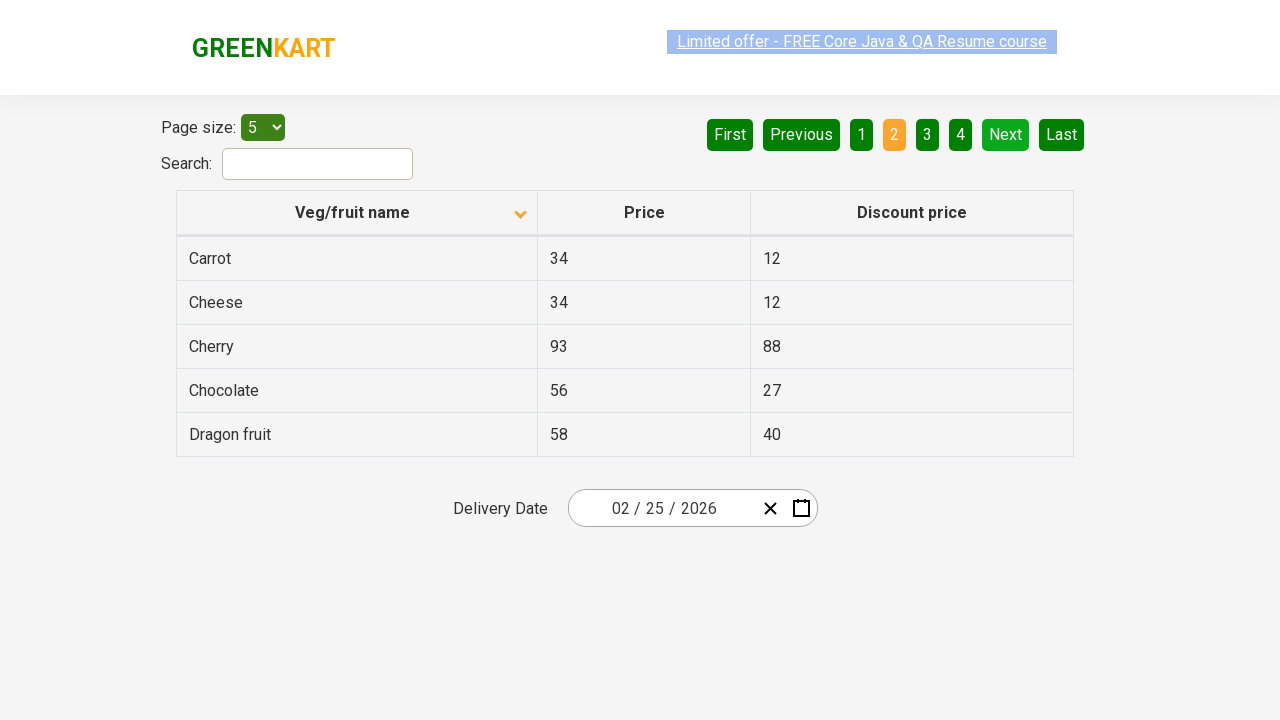

Clicked next page button to navigate to next page at (1006, 134) on [aria-label='Next']
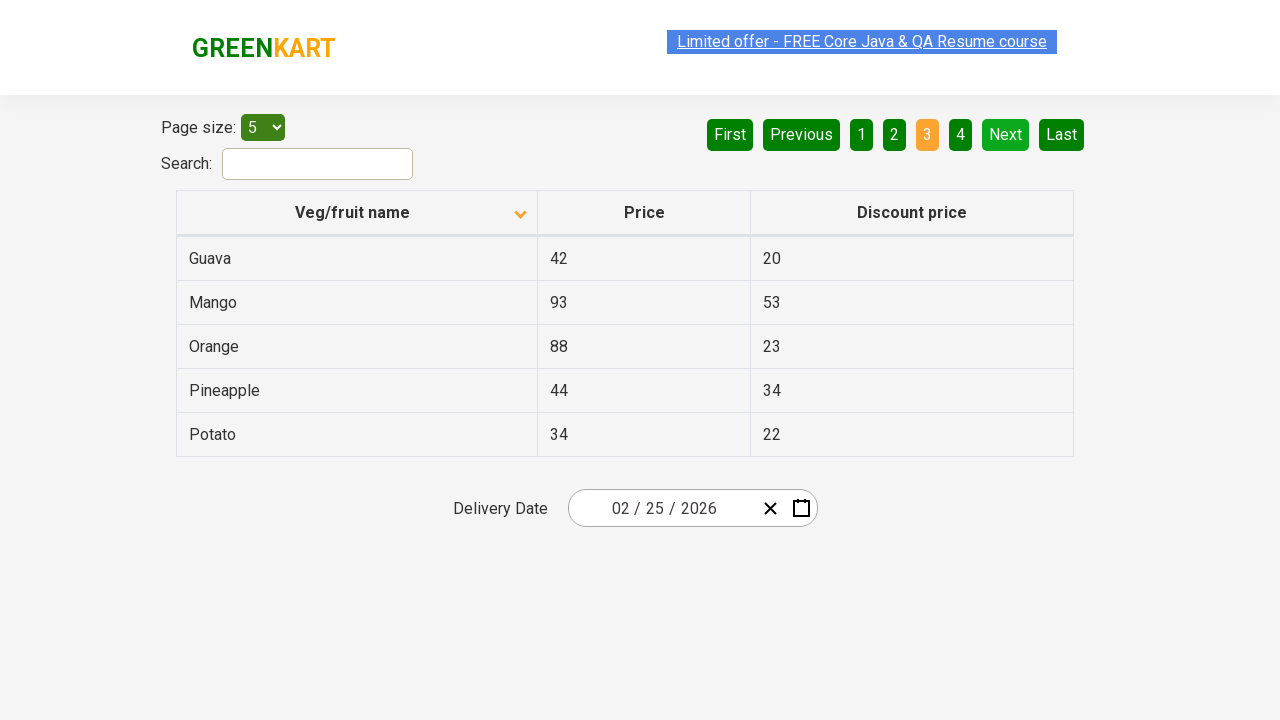

Waited for table to update after pagination
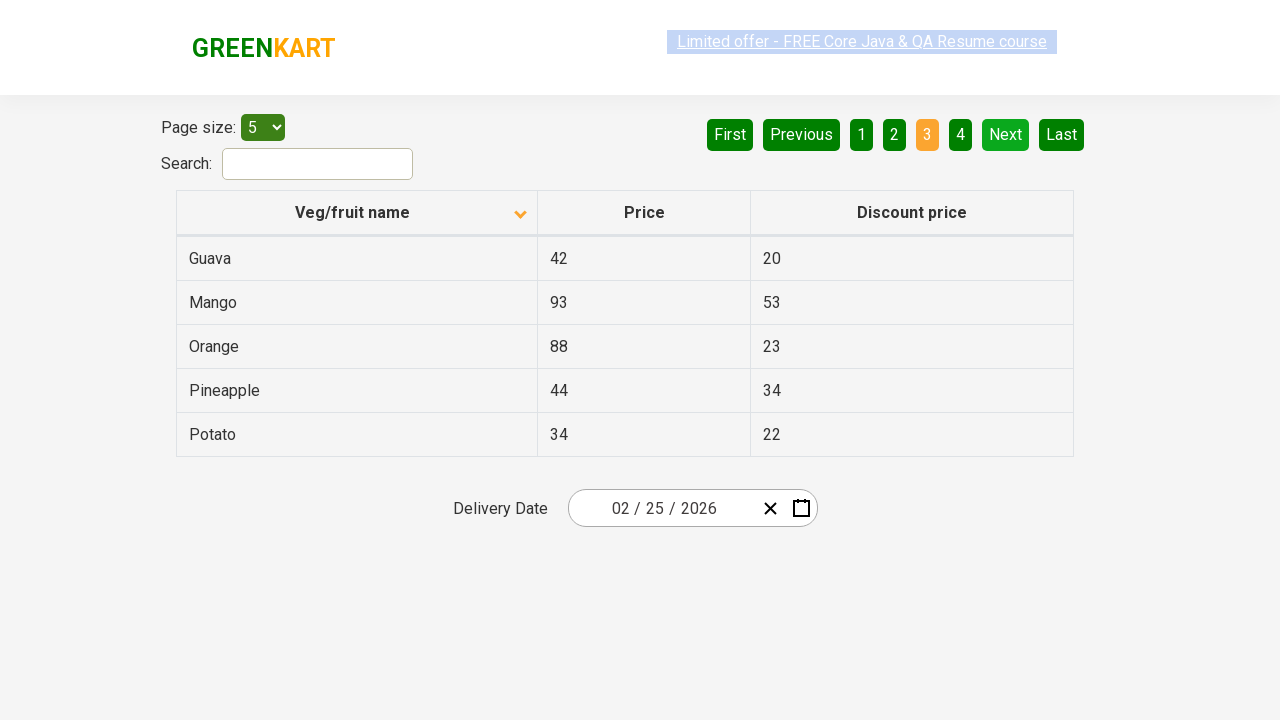

Retrieved all rows from first column on current page
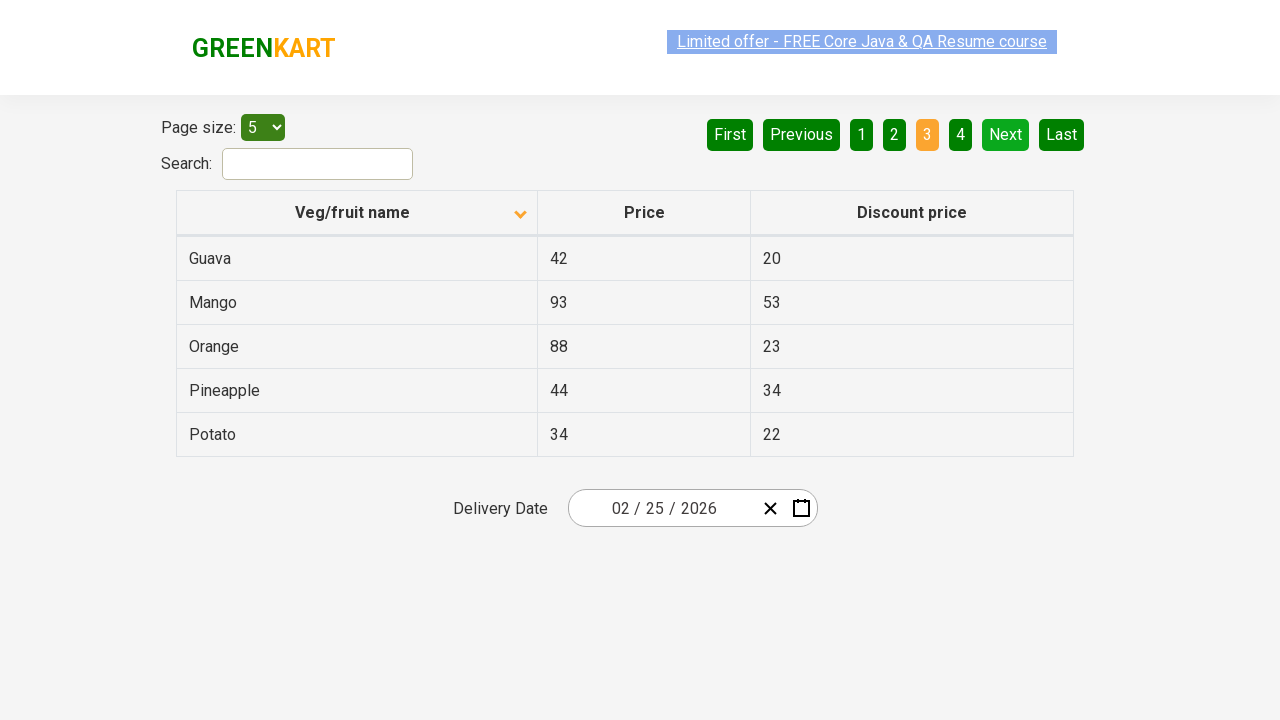

Checked for next page button availability
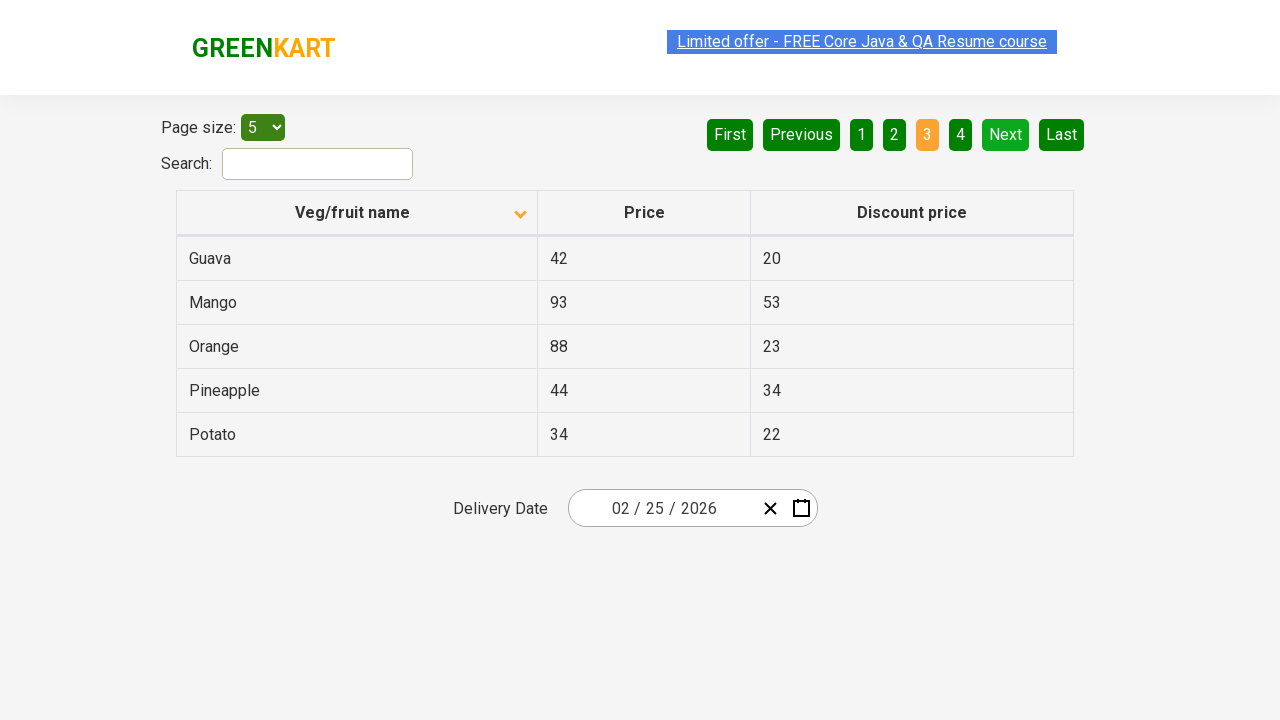

Clicked next page button to navigate to next page at (1006, 134) on [aria-label='Next']
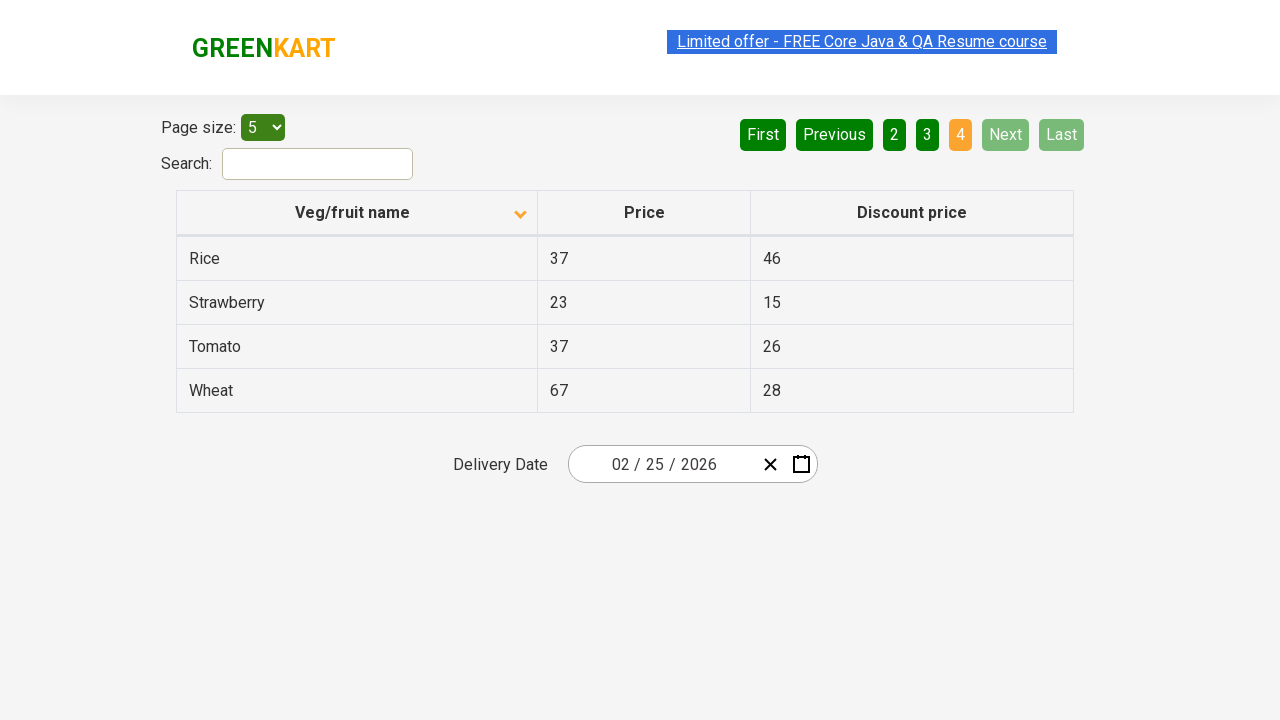

Waited for table to update after pagination
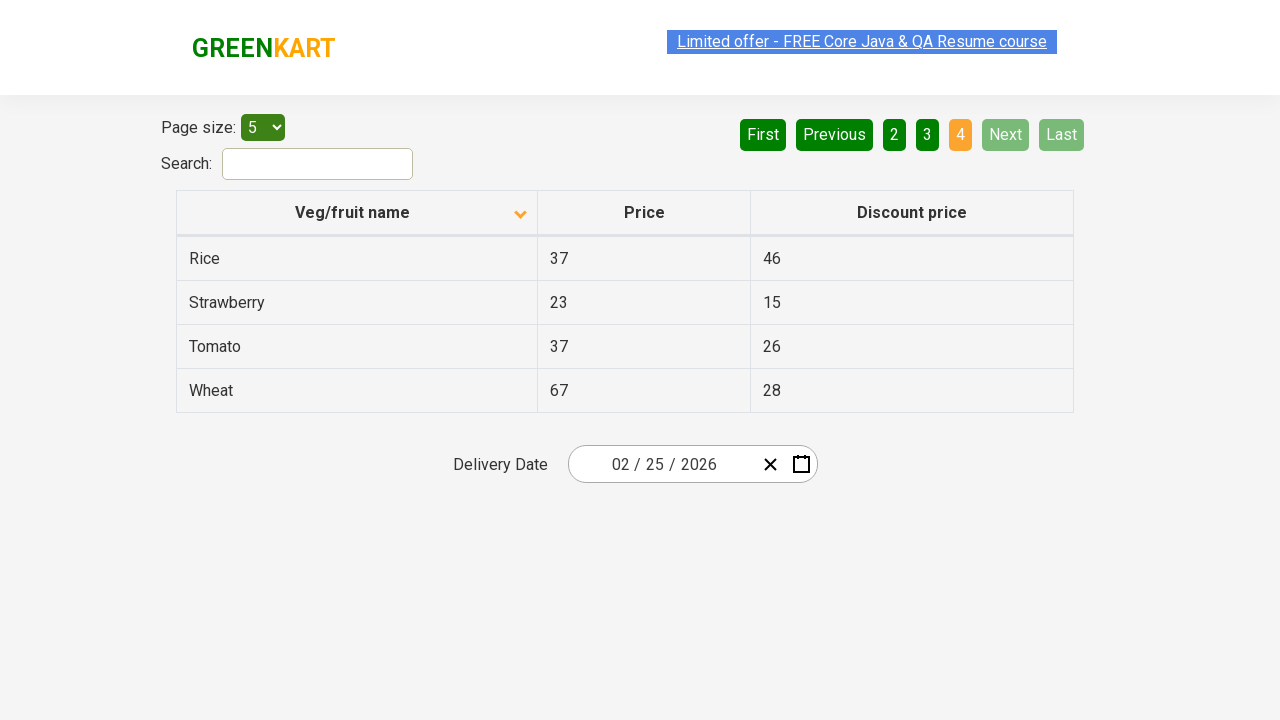

Retrieved all rows from first column on current page
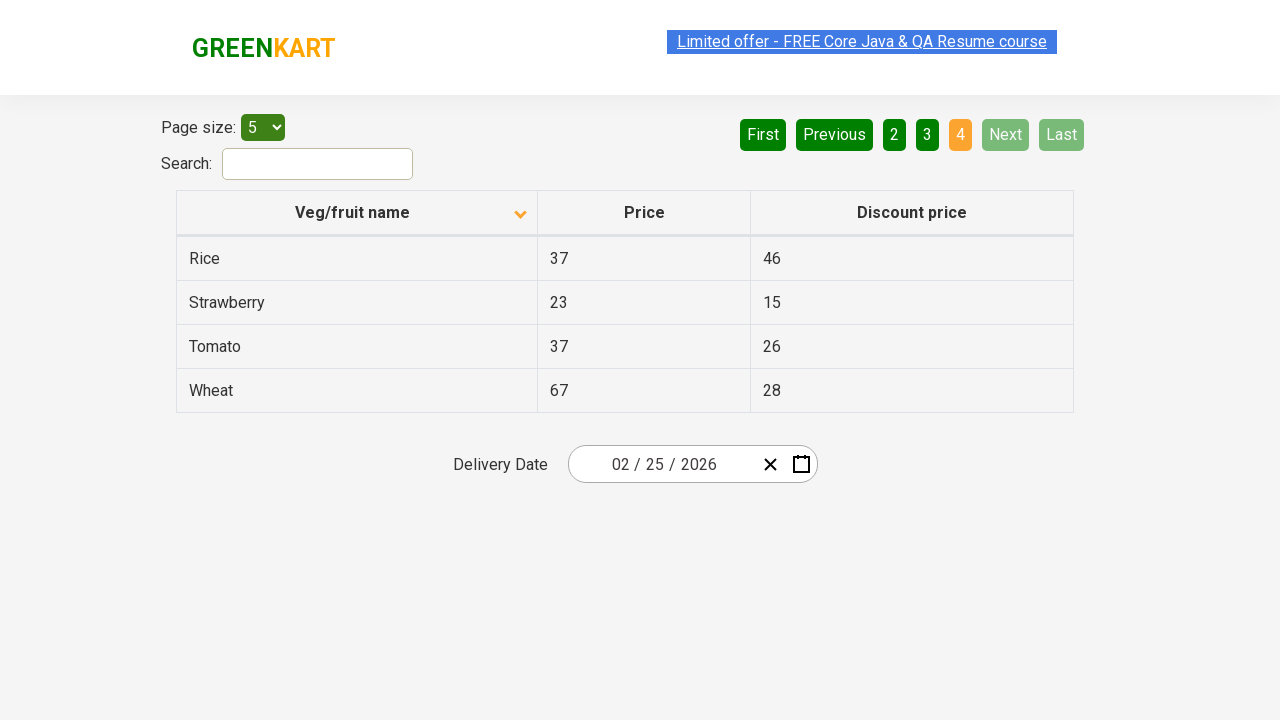

Found Rice with price: 37
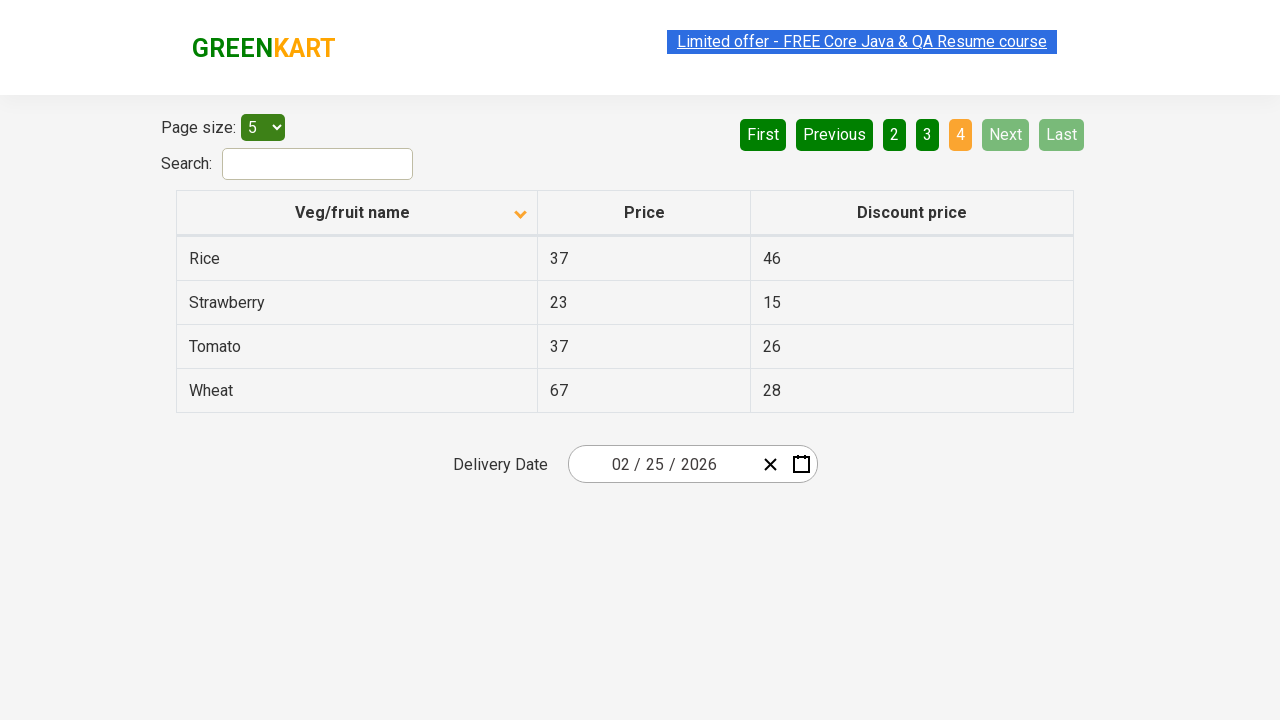

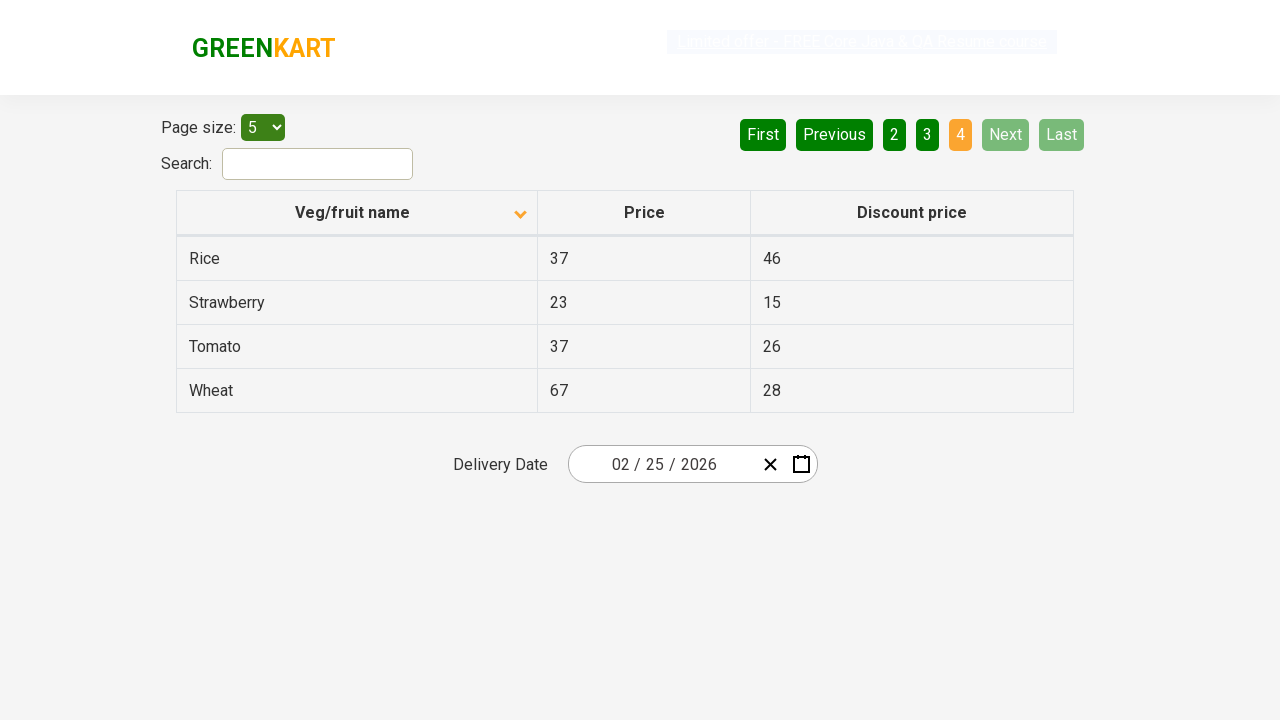